Tests drag and drop functionality by navigating to the drag and drop page and dragging column A to column B

Starting URL: https://the-internet.herokuapp.com/

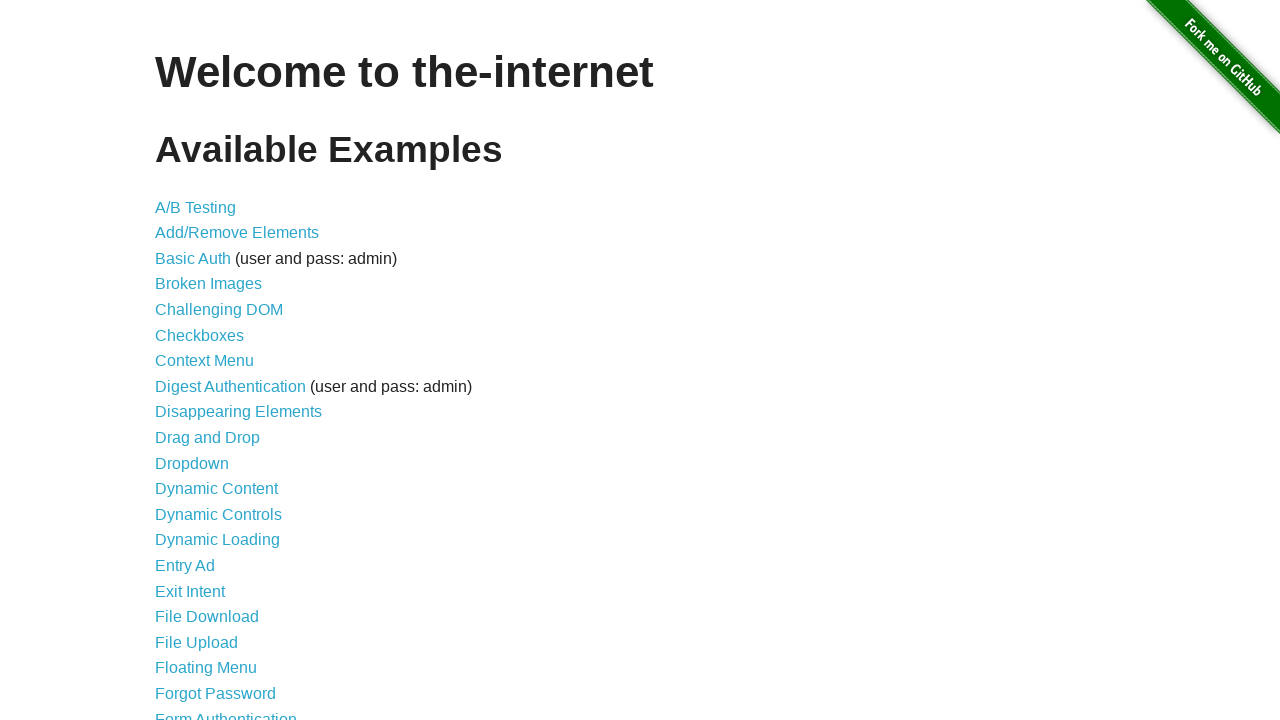

Navigated to the-internet.herokuapp.com homepage
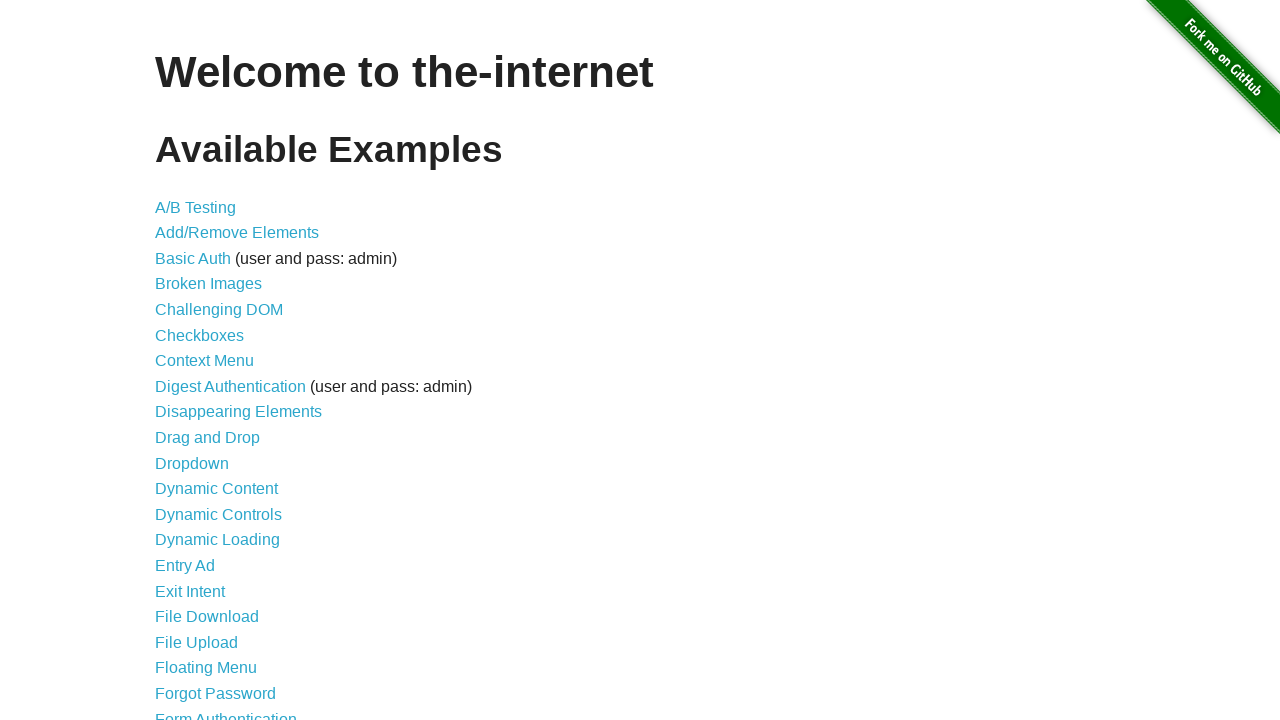

Clicked on drag and drop link at (208, 438) on a[href='/drag_and_drop']
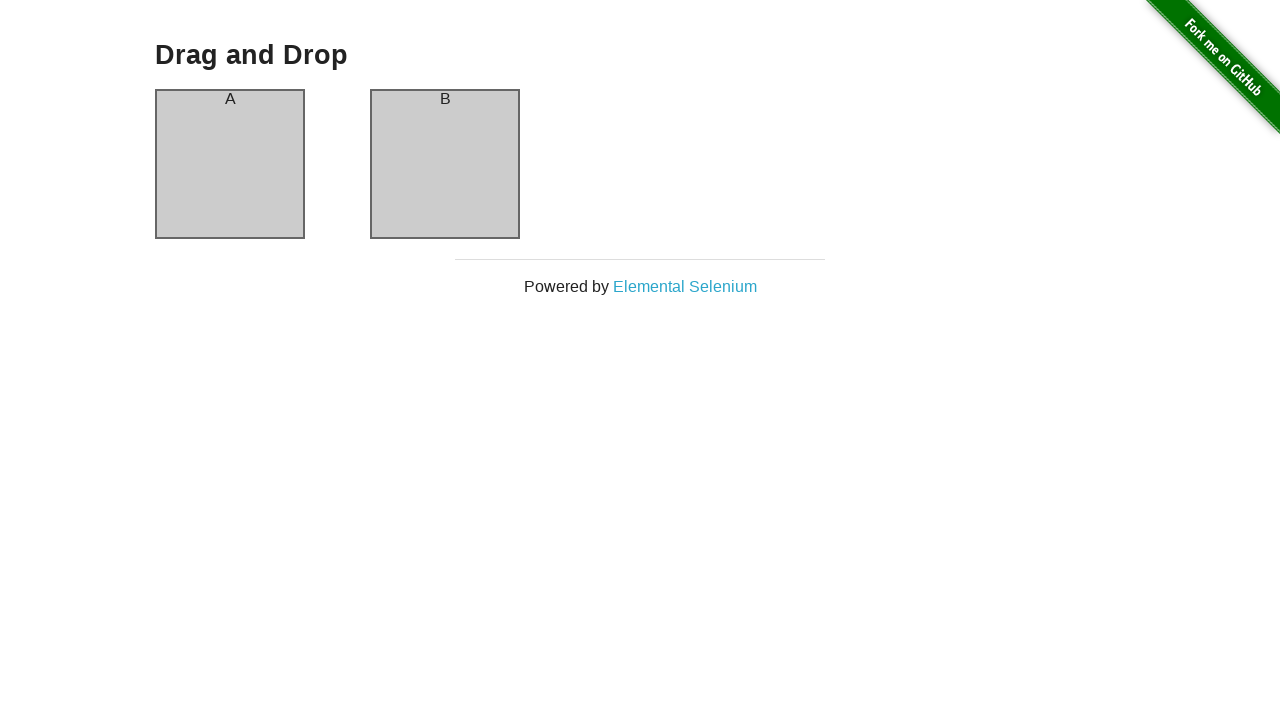

Dragged column A to column B at (445, 164)
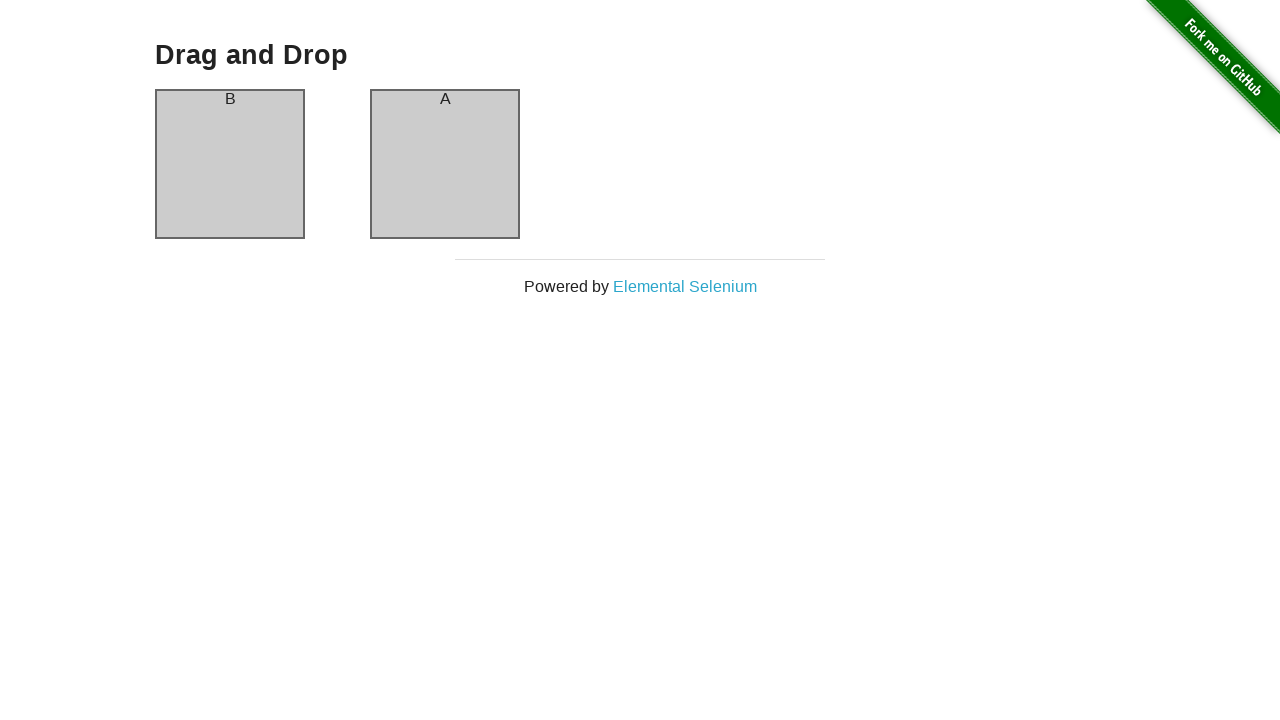

Verified column A is still visible after drag and drop
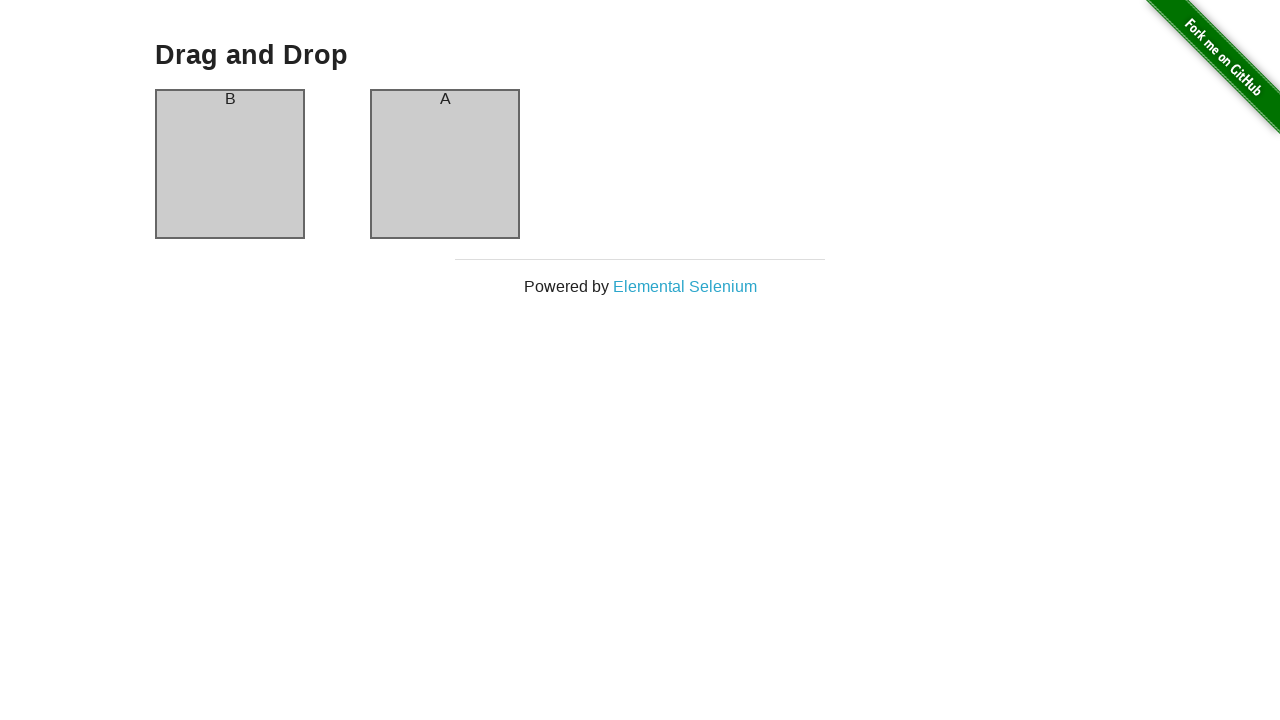

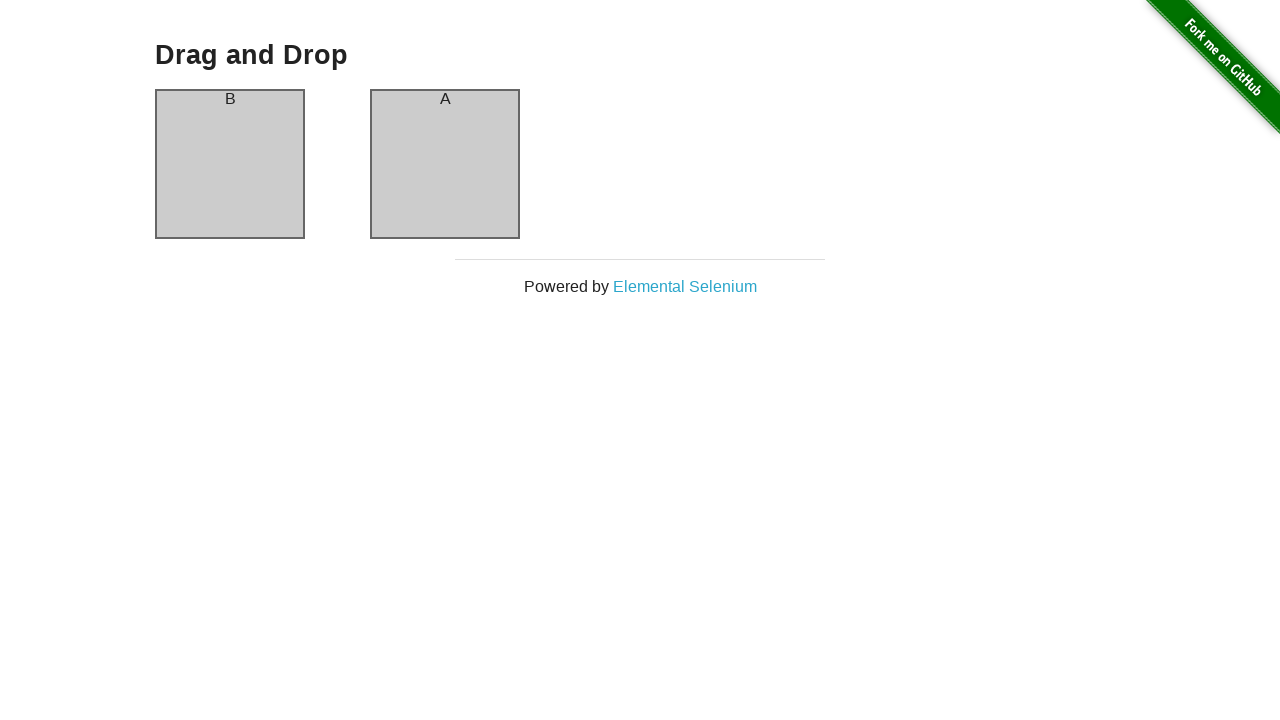